Tests navigation to IP & Innovation menu and clicks on Automobile AI submenu item

Starting URL: https://366pi.tech/

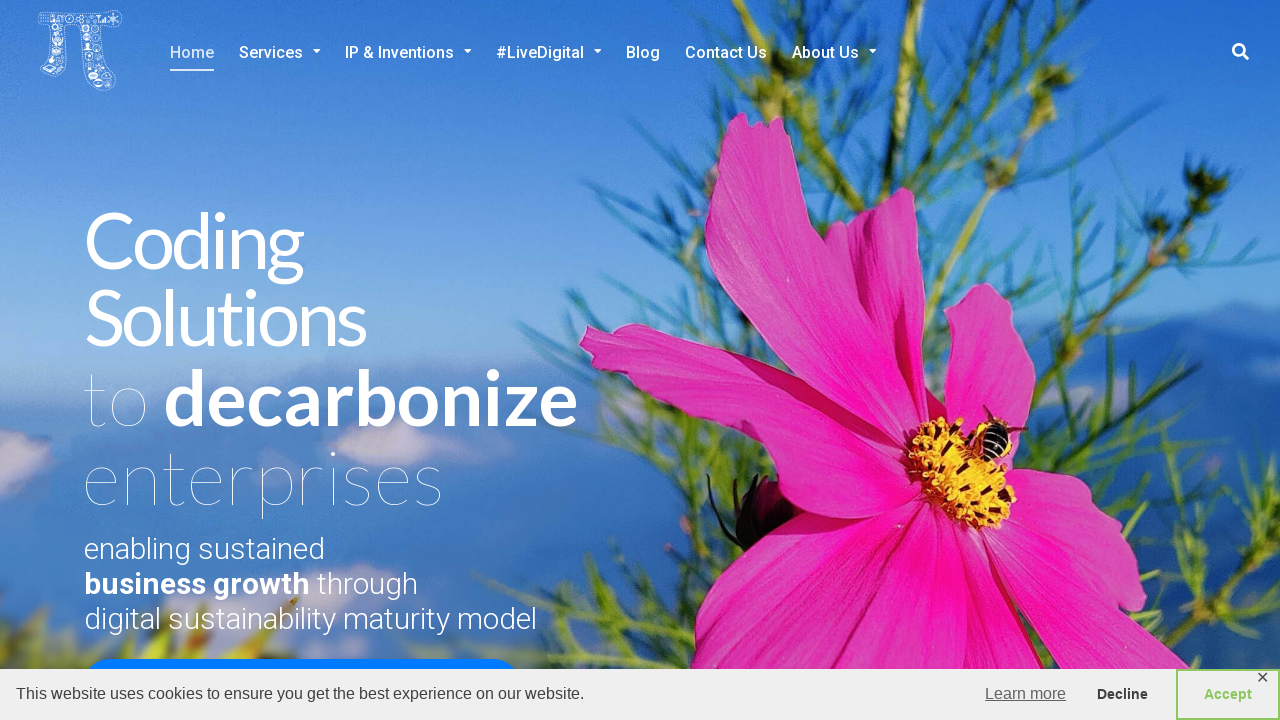

Clicked on IP & Innovation menu at (408, 53) on xpath=//*[@id='menu-item-3908']/a
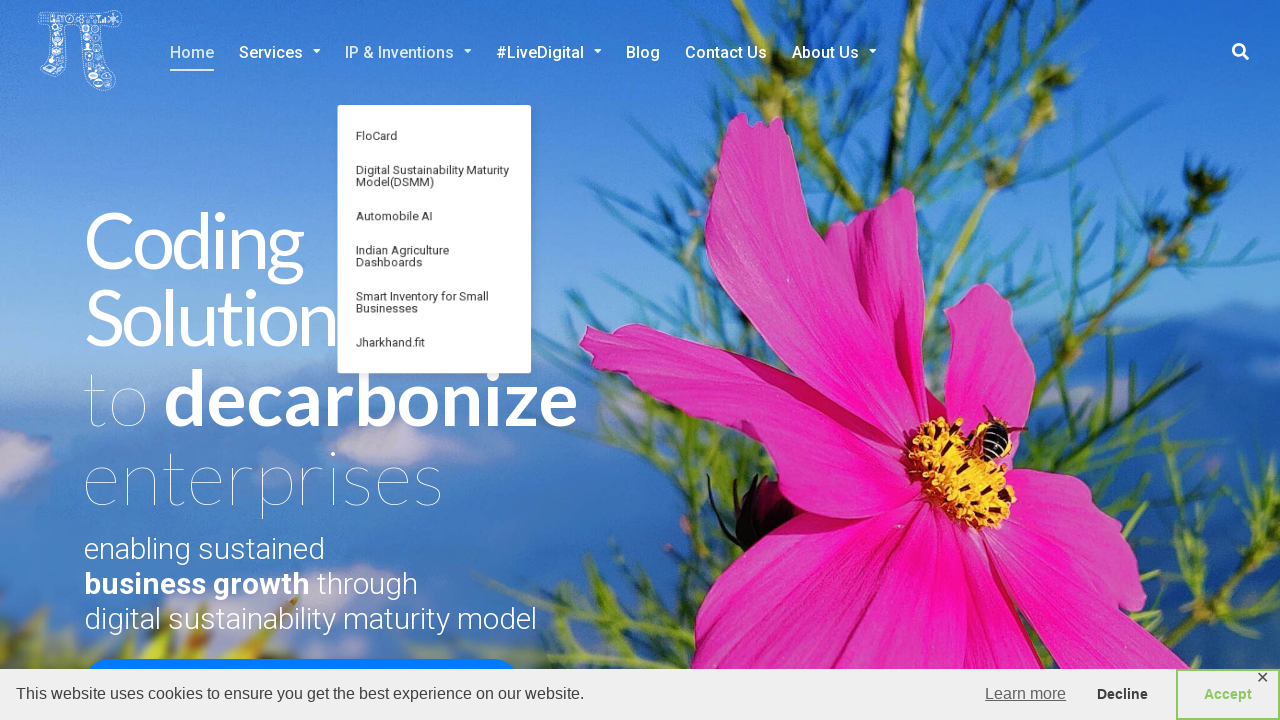

Clicked on Automobile AI submenu item at (440, 226) on xpath=//*[@id='menu-item-3910']/a
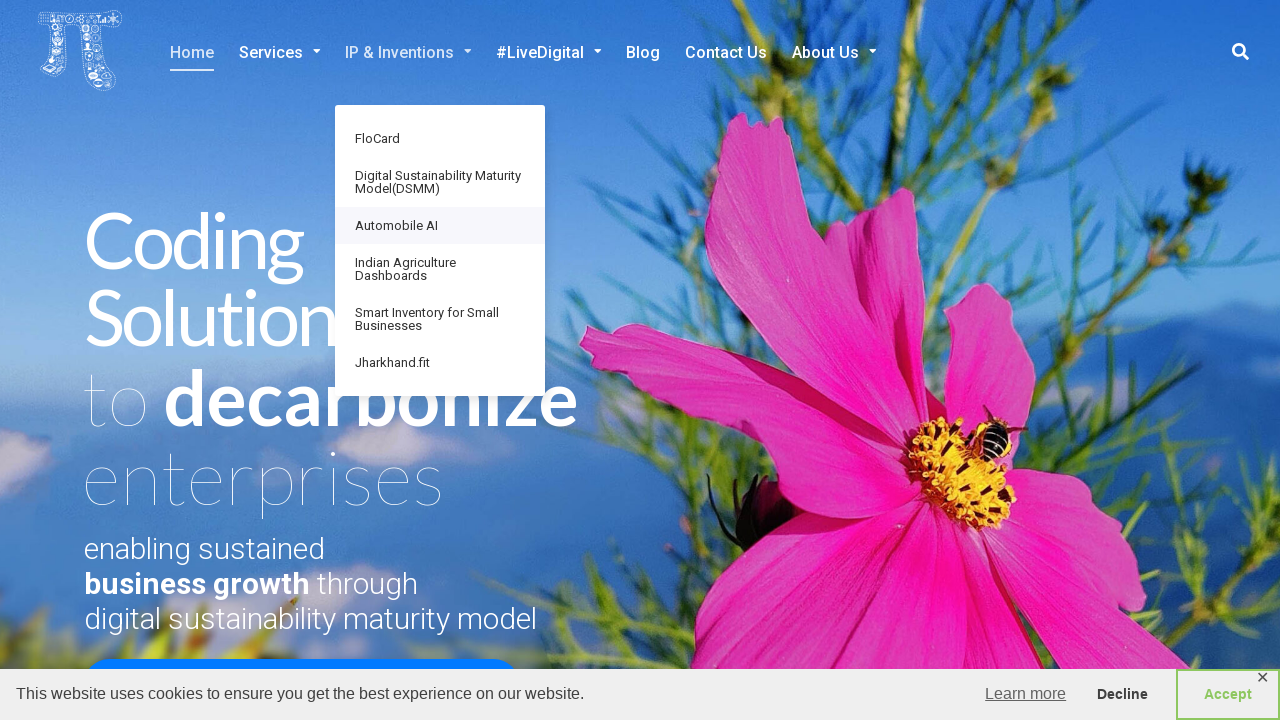

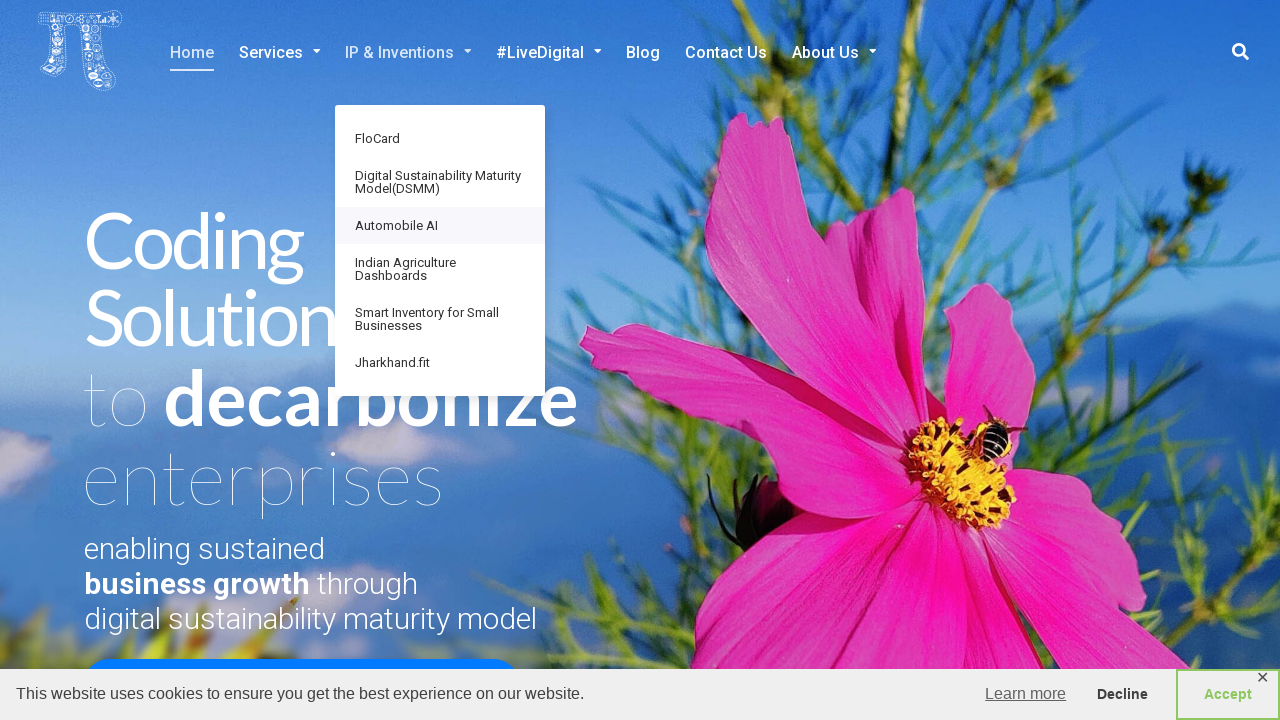